Tests iframe interaction by switching to an embedded frame and selecting "Automation" from a filter dropdown menu

Starting URL: https://www.globalsqa.com/demo-site/frames-and-windows/#iFrame

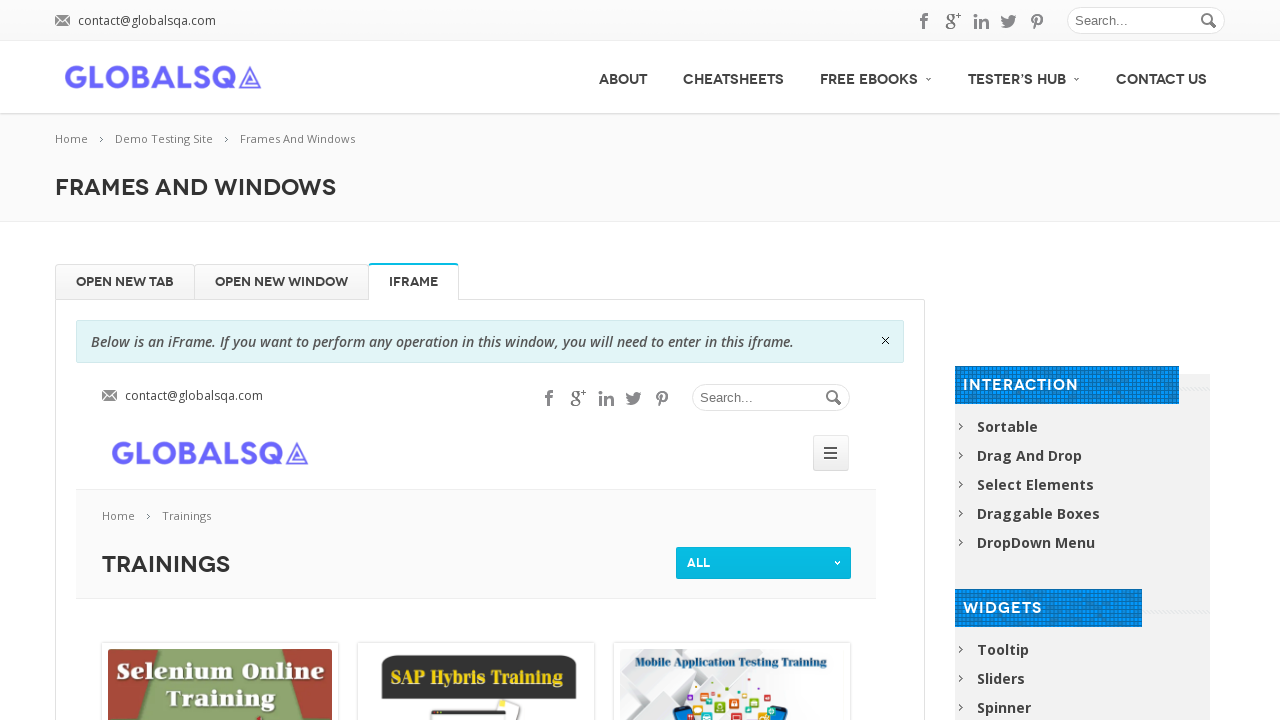

Located iframe with name 'globalSqa'
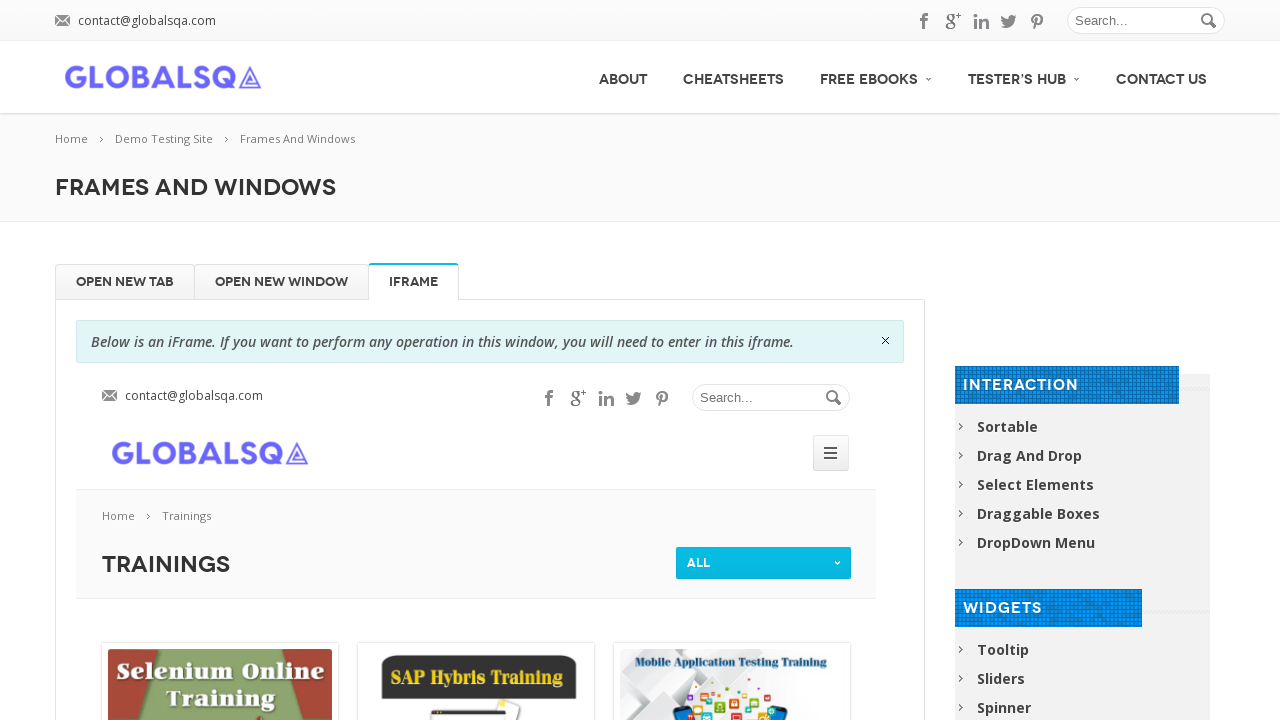

Clicked on the filter dropdown menu at (764, 563) on iframe[name='globalSqa'] >> internal:control=enter-frame >> #current_filter
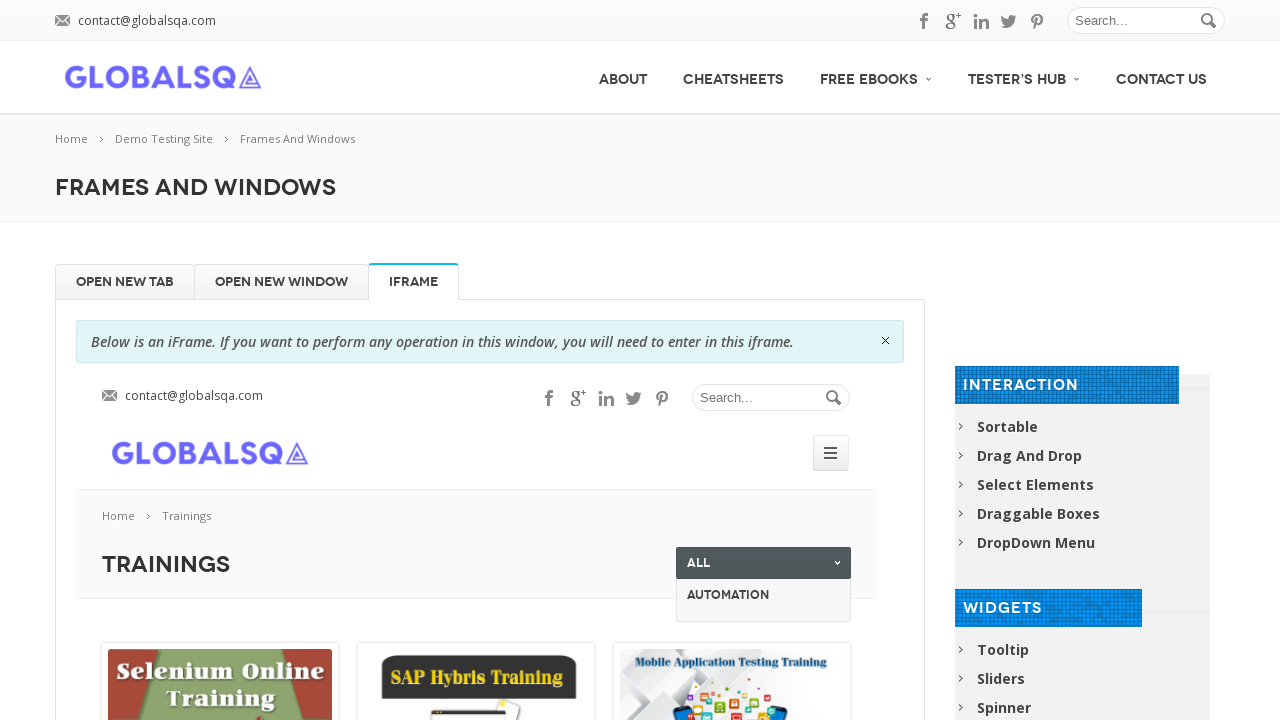

Located all filter options in the dropdown
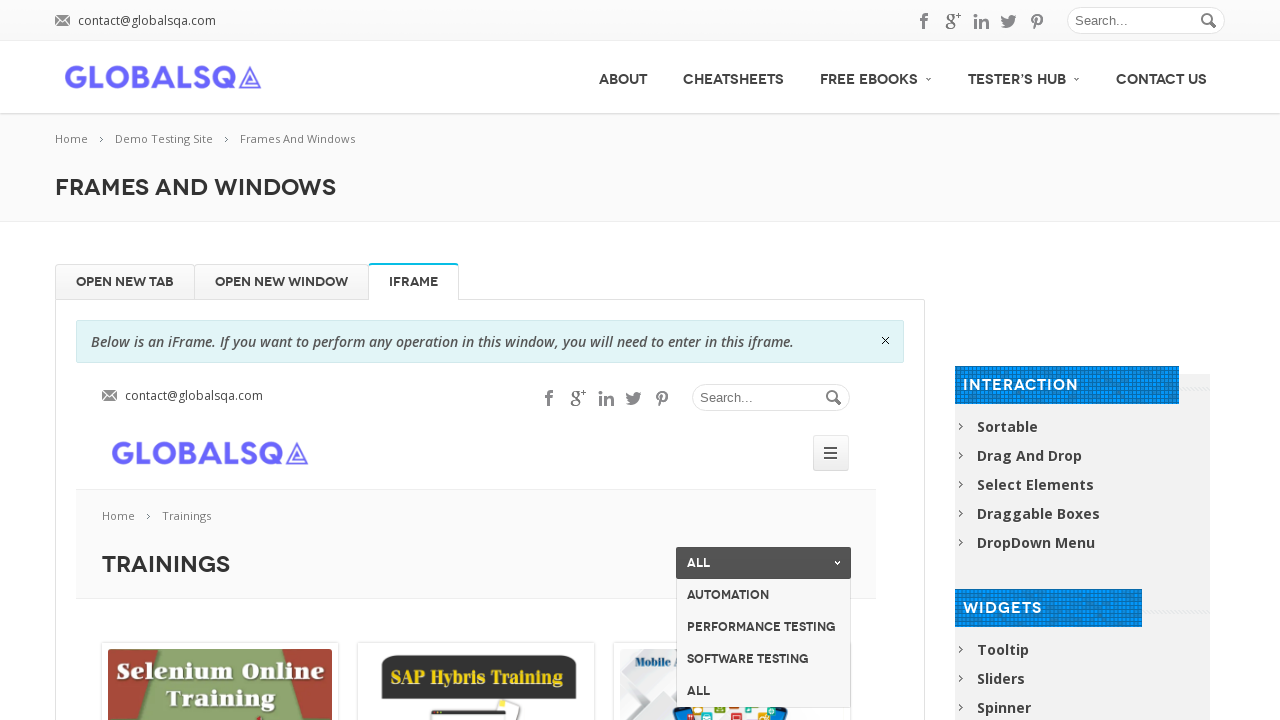

Found 4 filter options
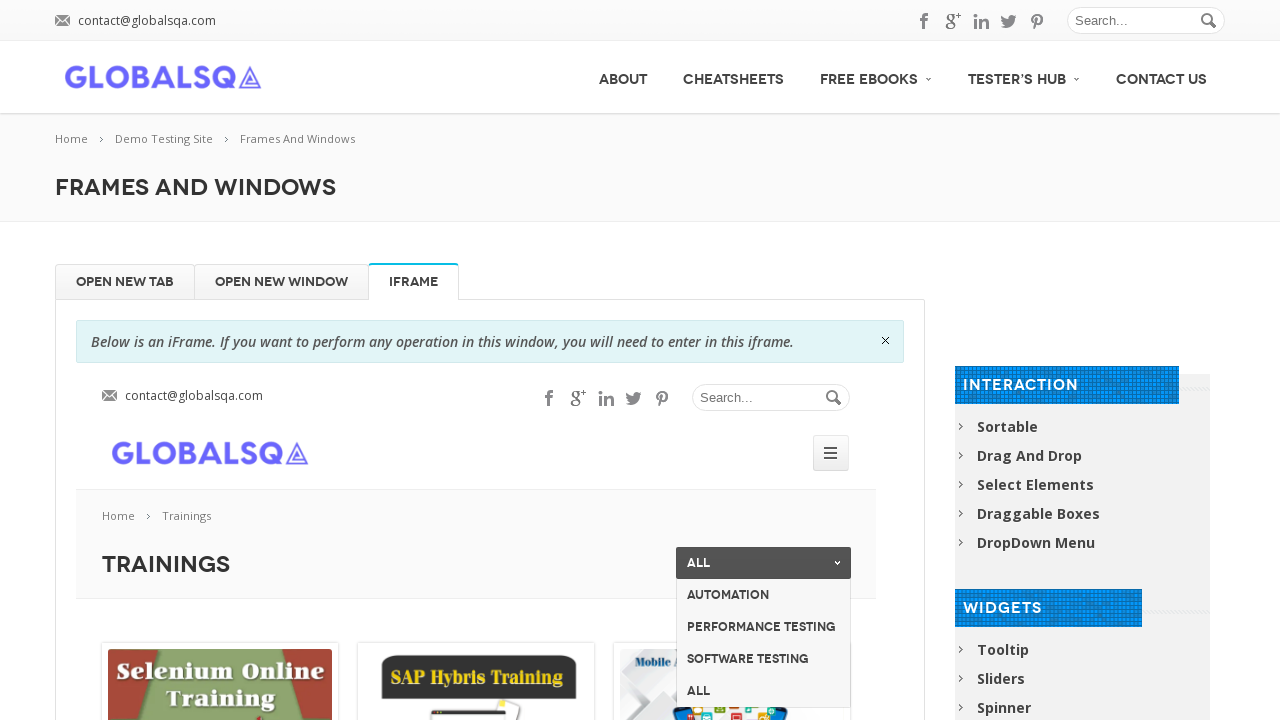

Examining filter option 1 of 4
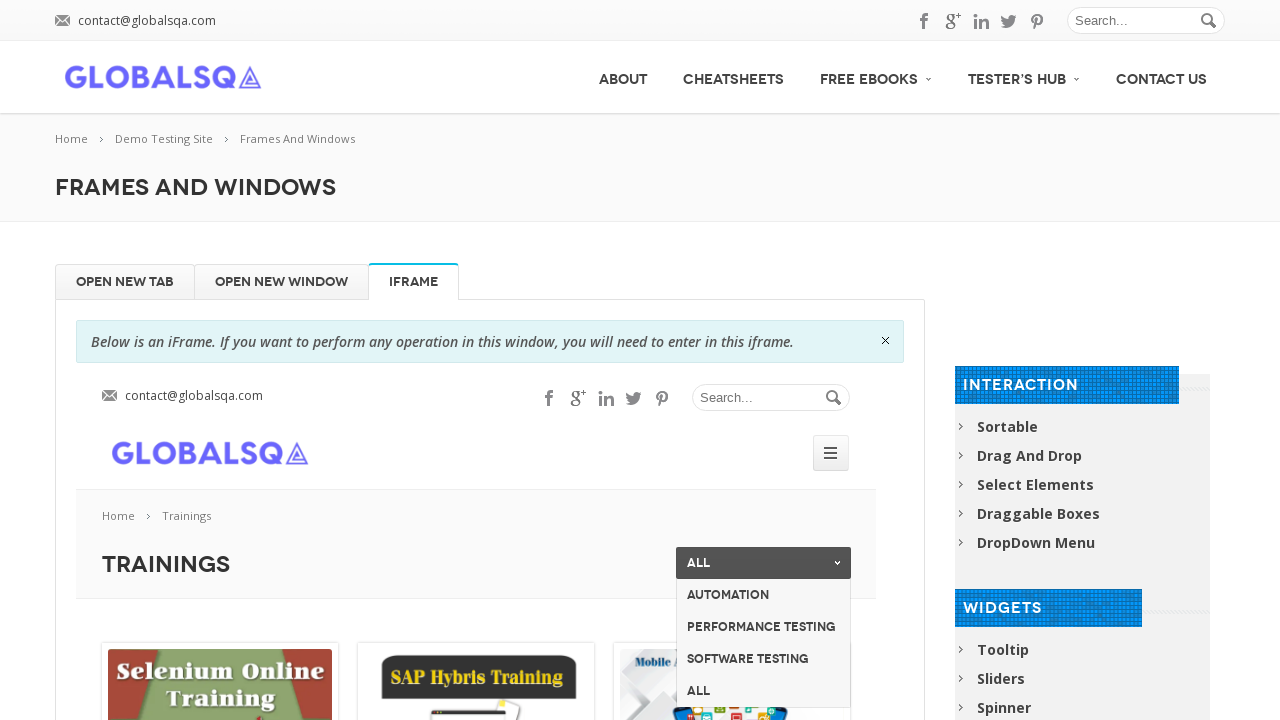

Selected 'Automation' from the filter dropdown at (764, 595) on iframe[name='globalSqa'] >> internal:control=enter-frame >> span#current_filter 
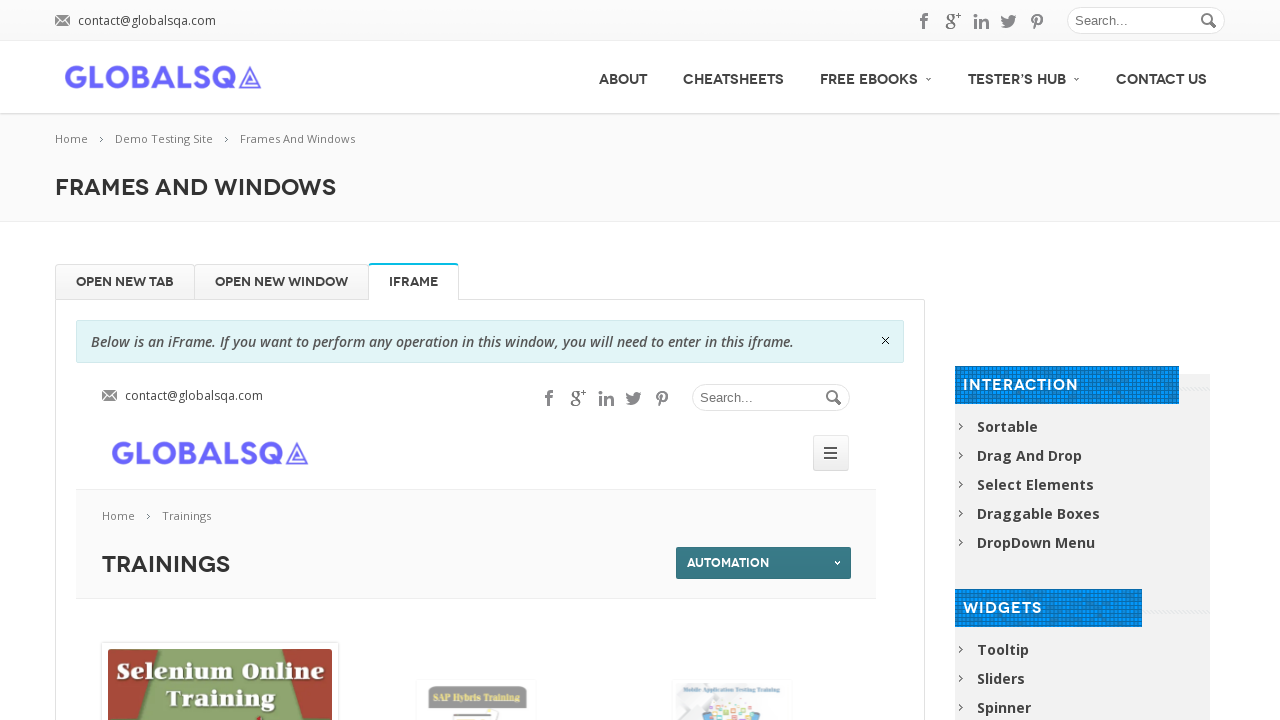

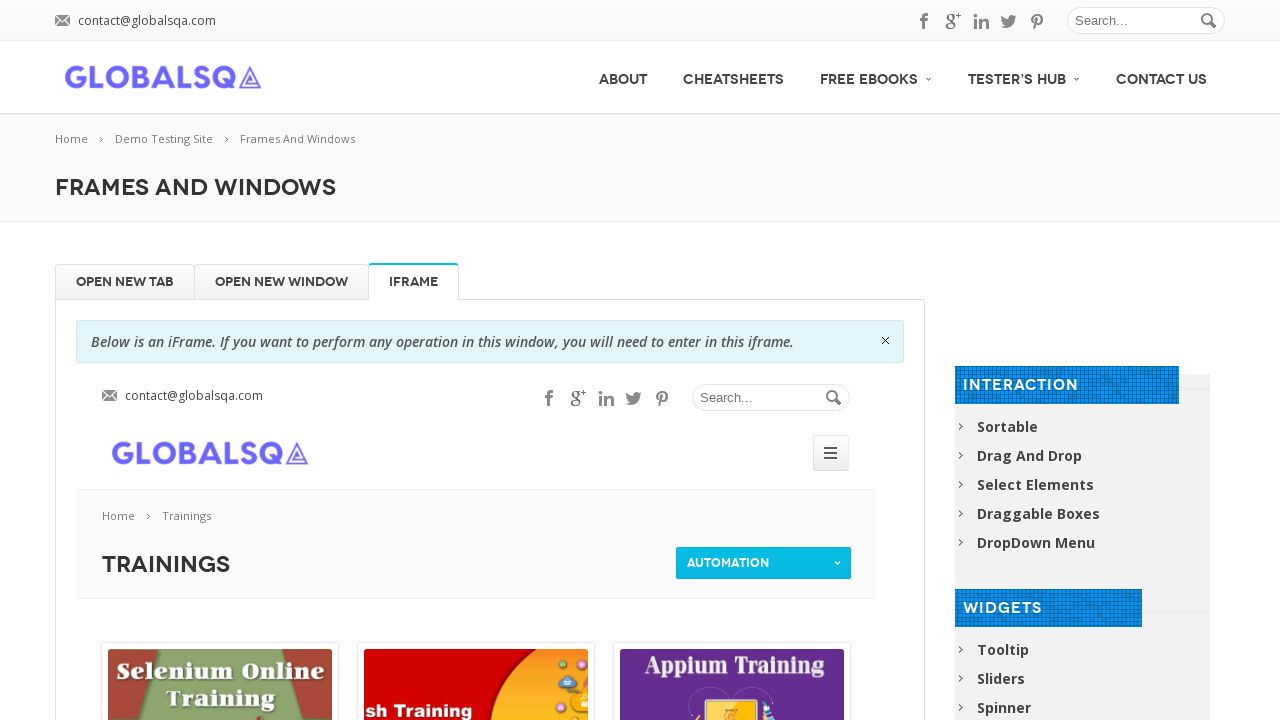